Tests that adding files to a collection works on jsdelivr package page

Starting URL: https://www.jsdelivr.com/package/npm/fontfamous?version=2.1.1

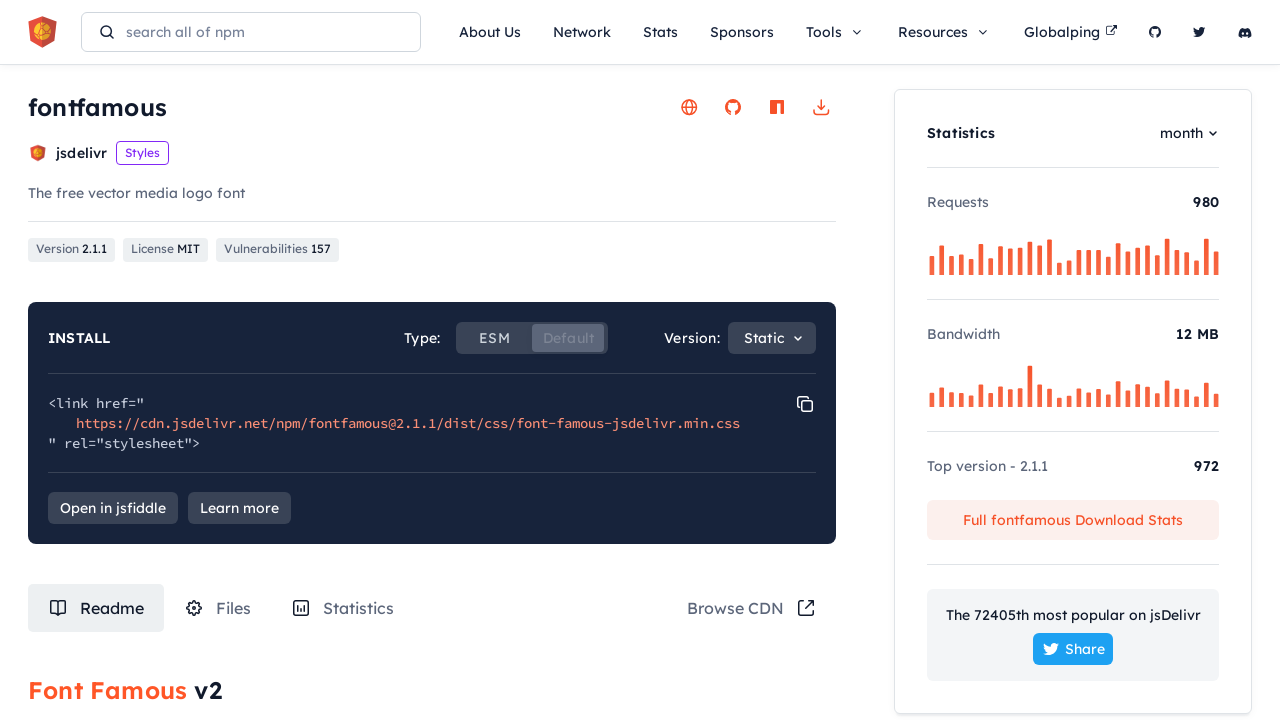

Waited for page to load
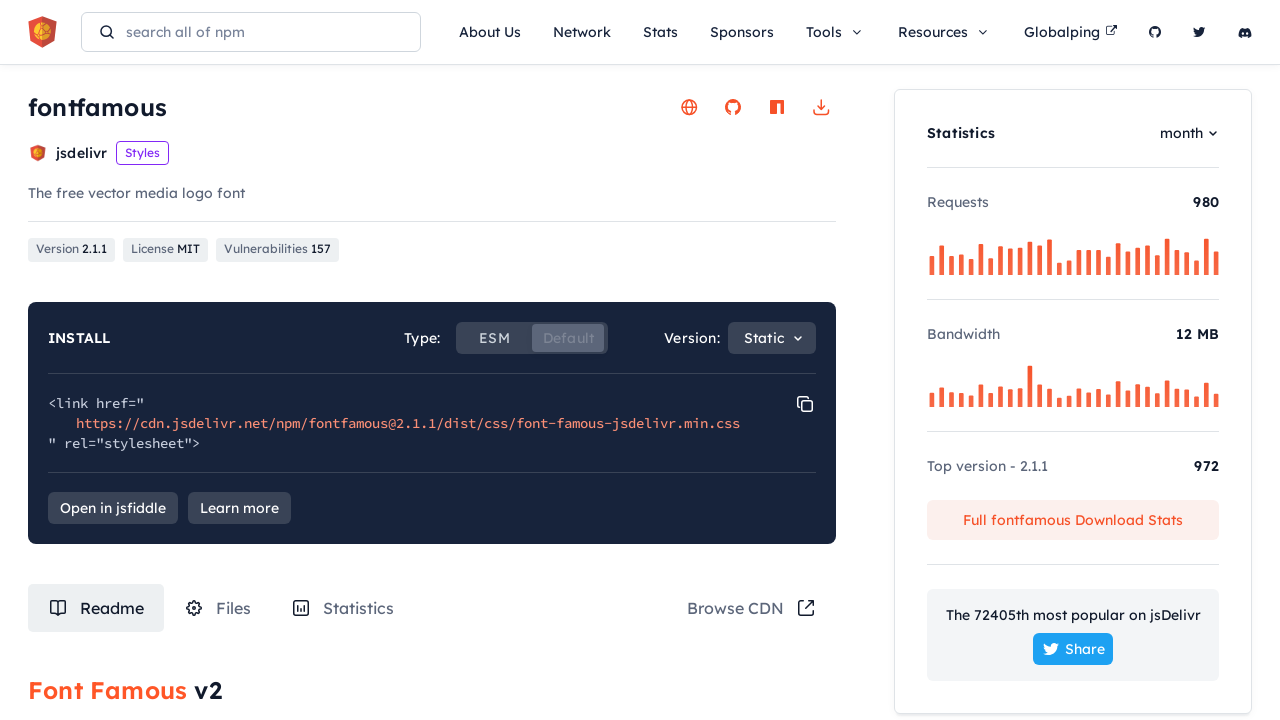

Clicked on Files tab at (218, 608) on #tabRouteFiles
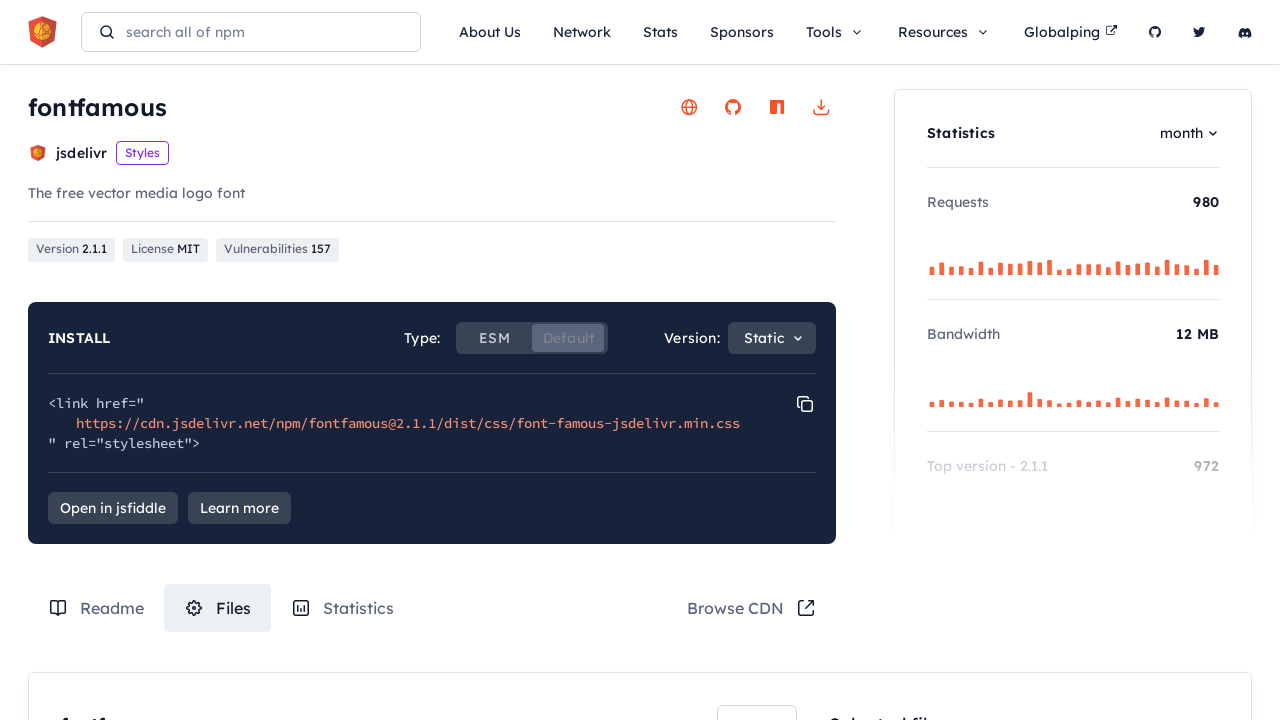

Selected first file checkbox at (771, 361) on .box-content-wrapper .file-item:nth-of-type(3) label
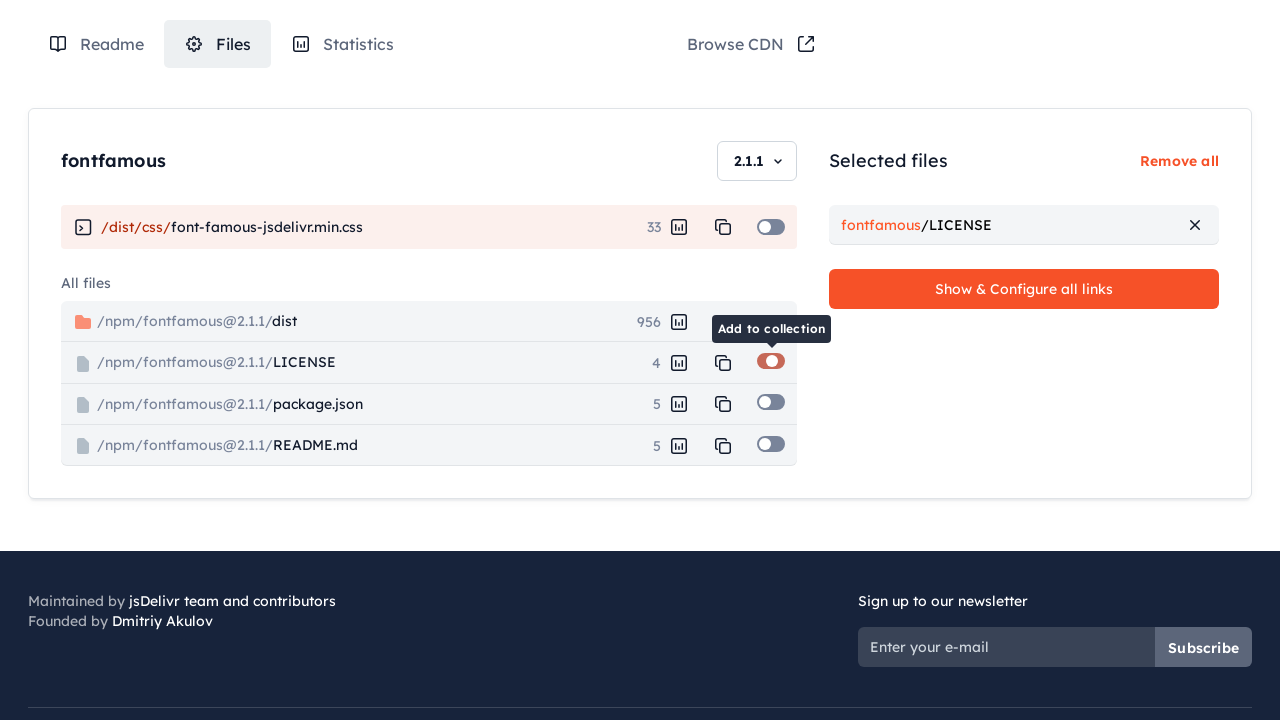

Selected second file checkbox at (771, 402) on .box-content-wrapper .file-item:nth-of-type(4) label
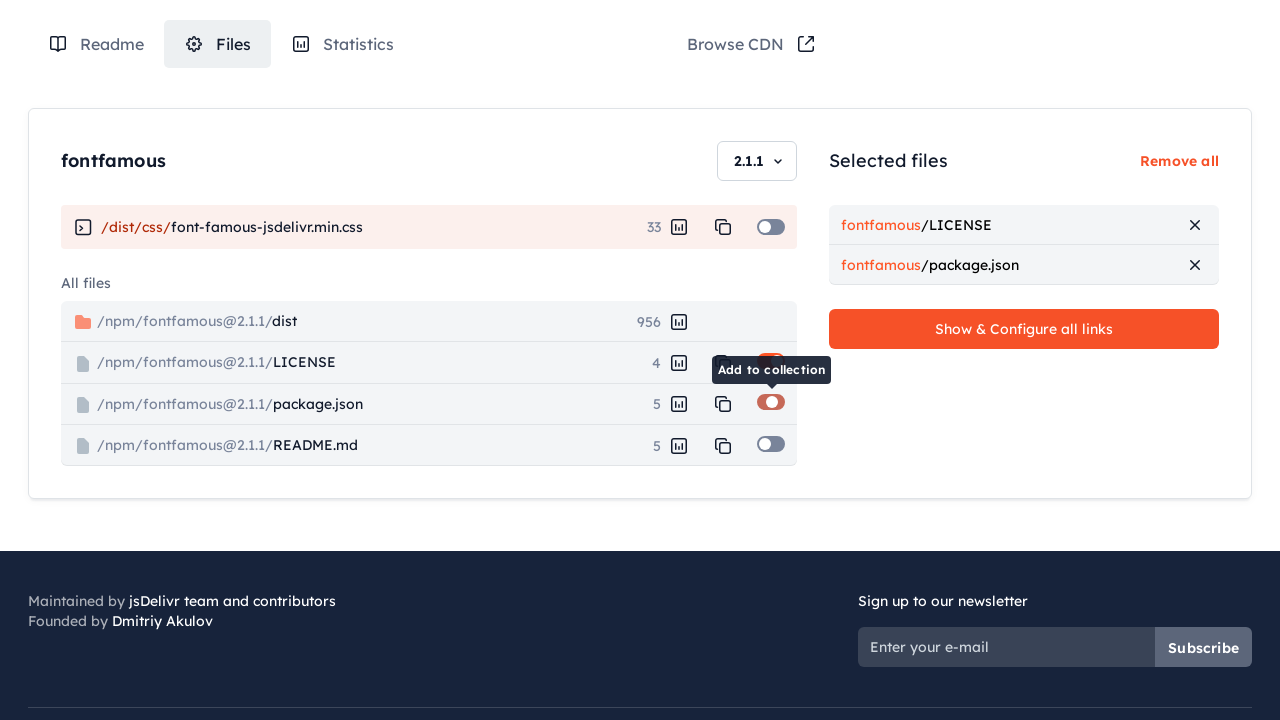

Waited for file selection to complete
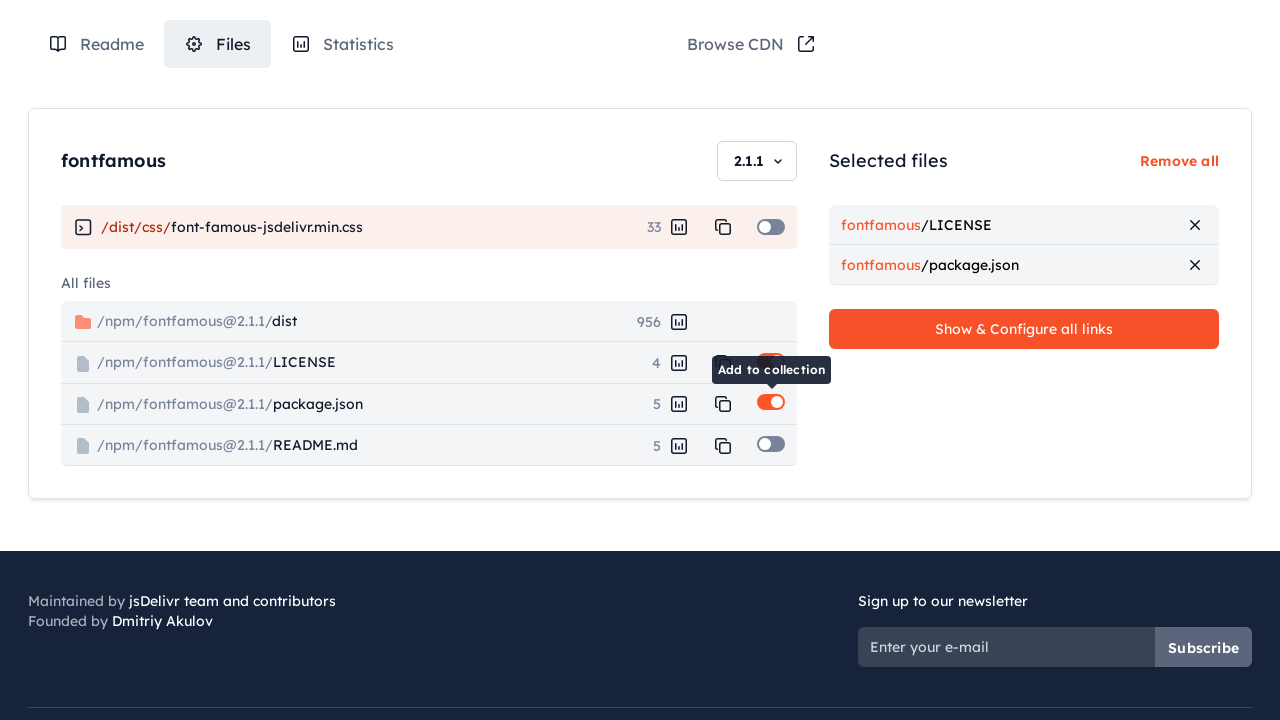

Clicked config button to view collection at (1024, 329) on .c-collection-box .config-btn
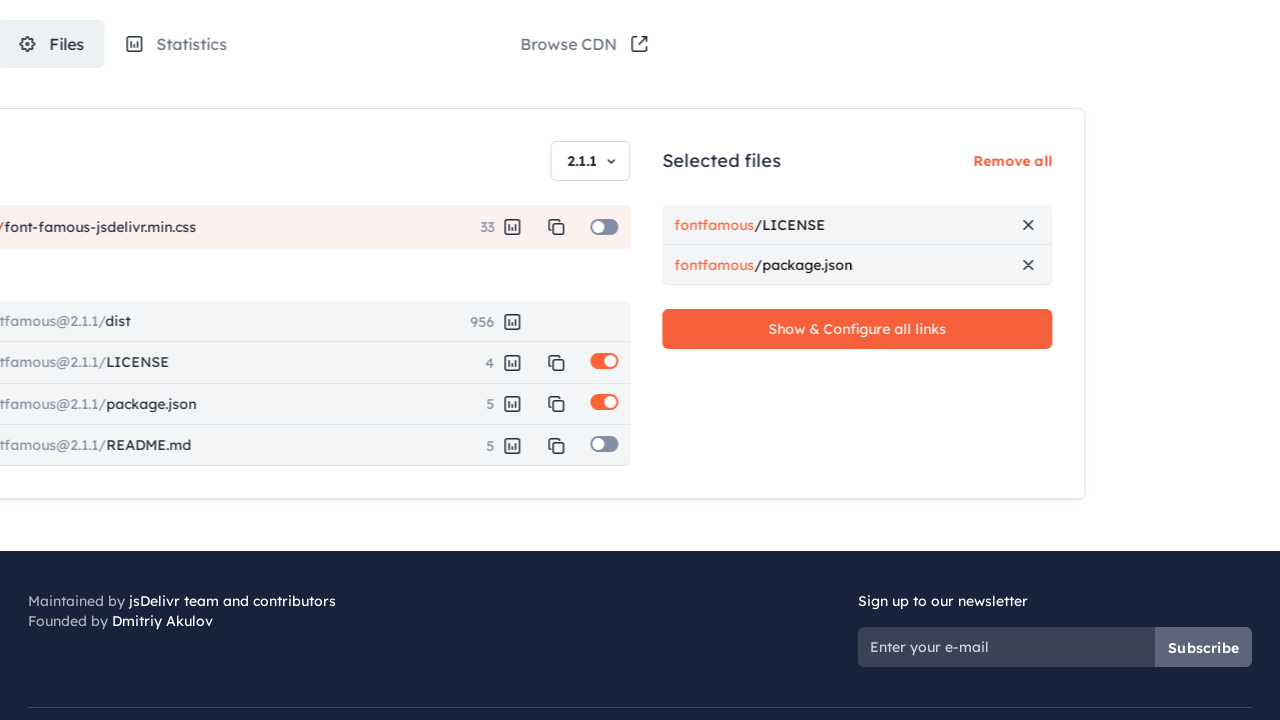

Waited for collection to display
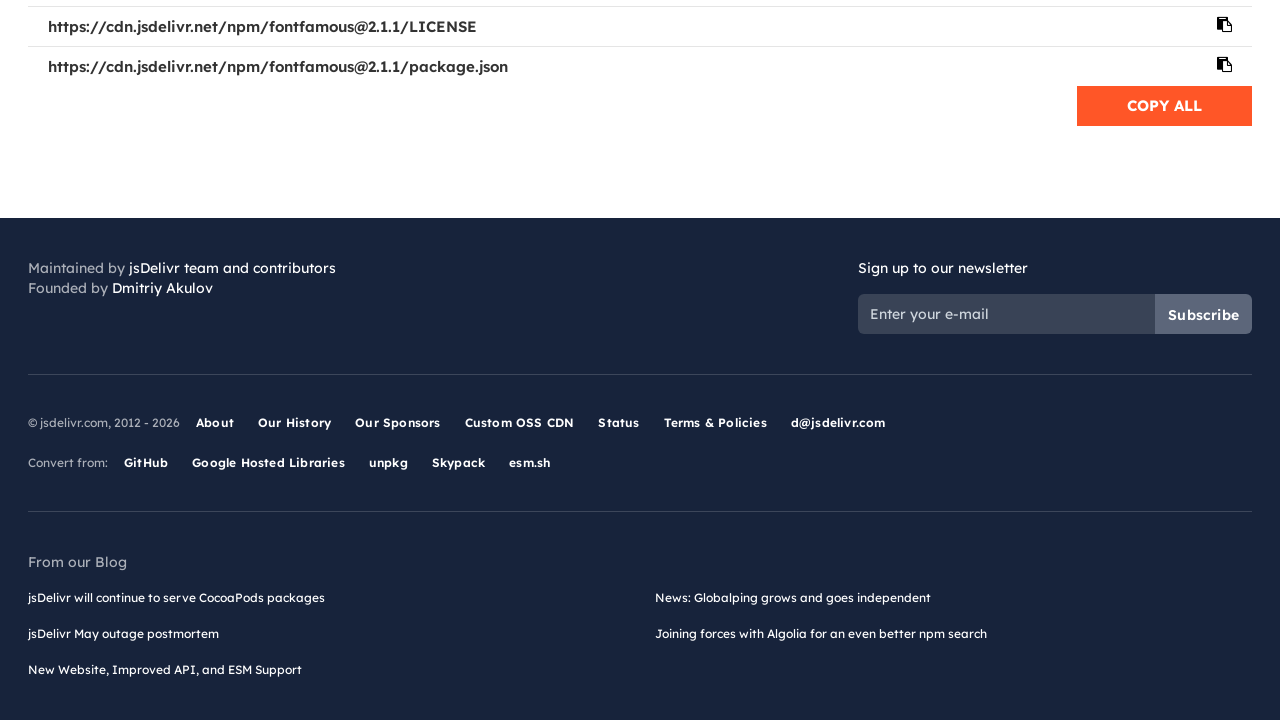

Verified collection links are displayed
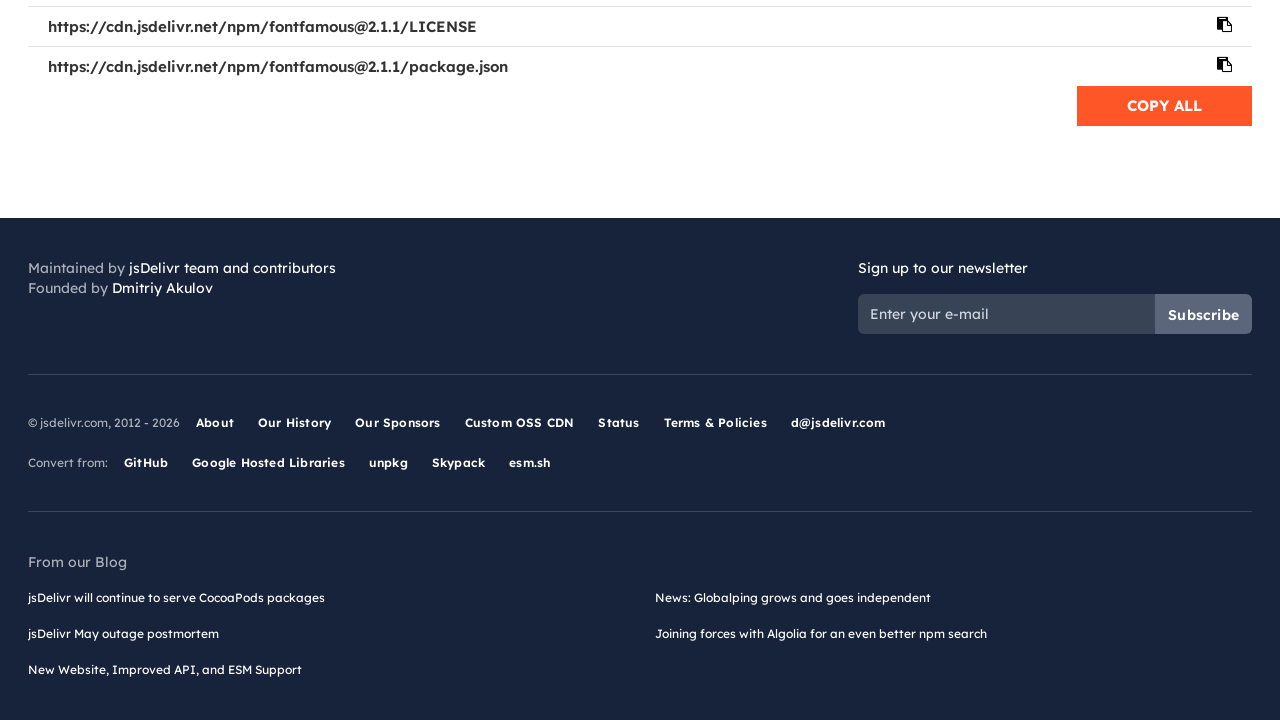

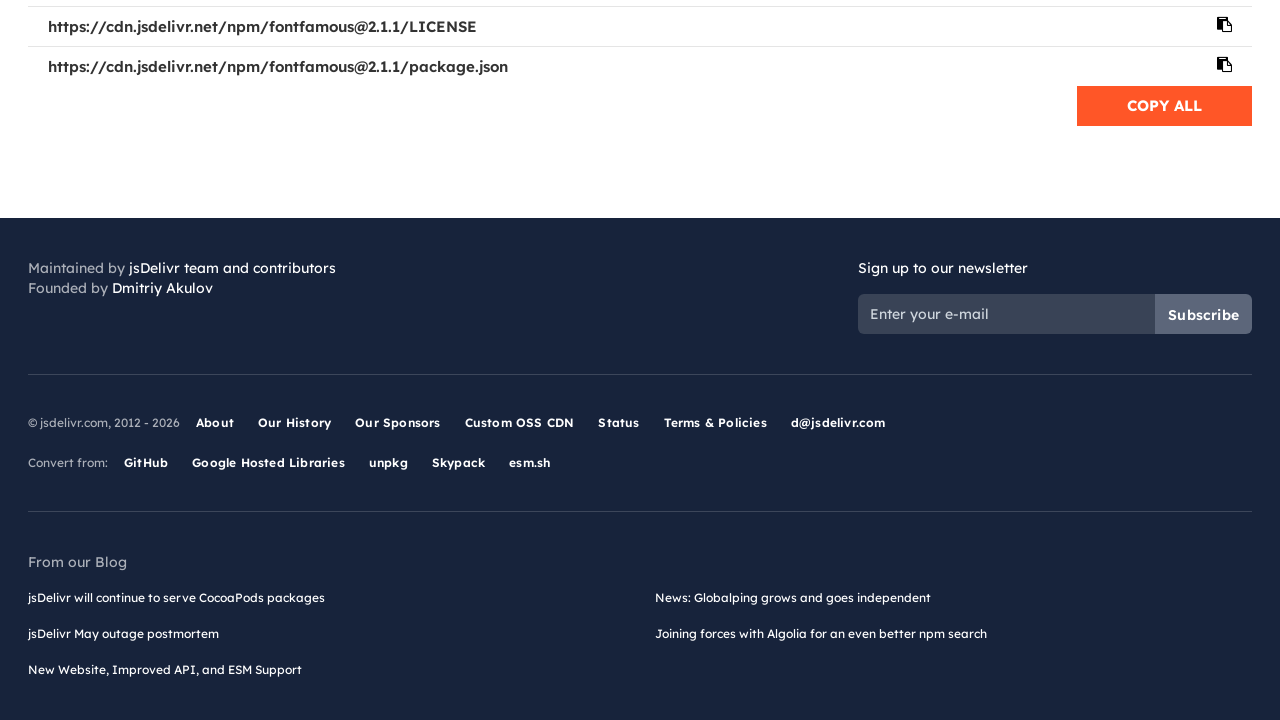